Tests opening multiple links from a footer column in new tabs and switching between the opened tabs

Starting URL: https://rahulshettyacademy.com/AutomationPractice/

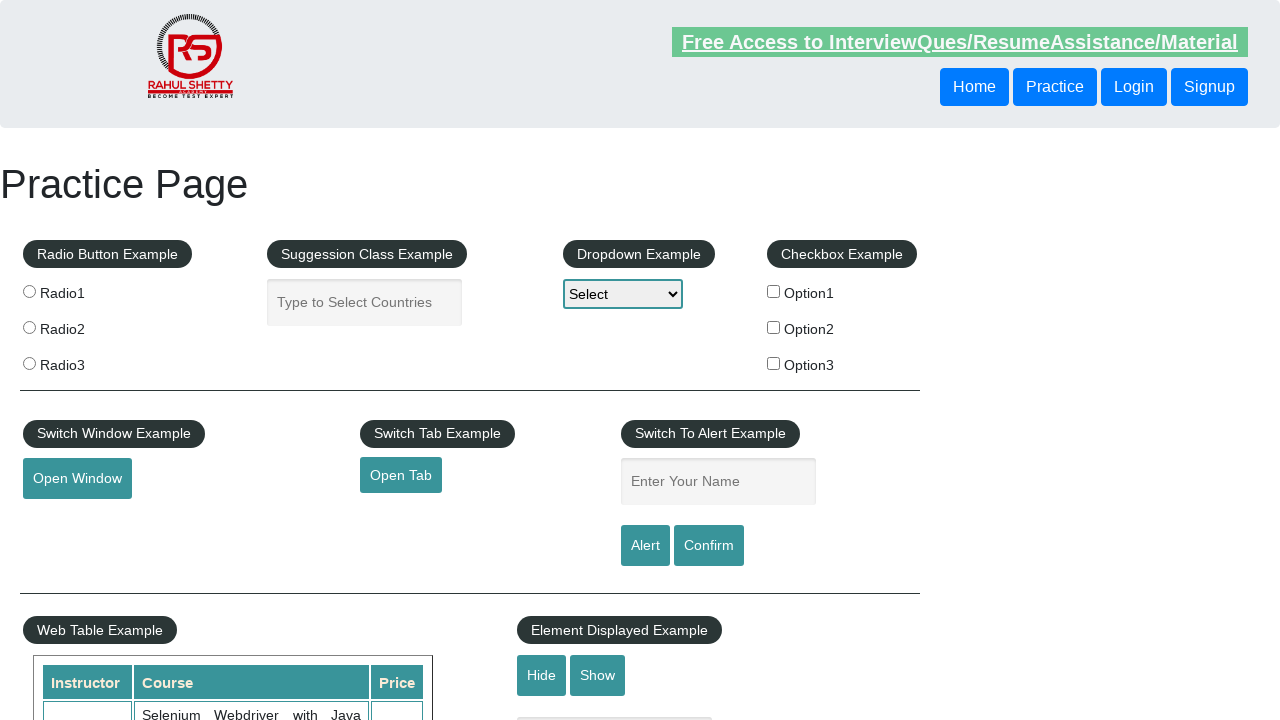

Navigated to AutomationPractice homepage
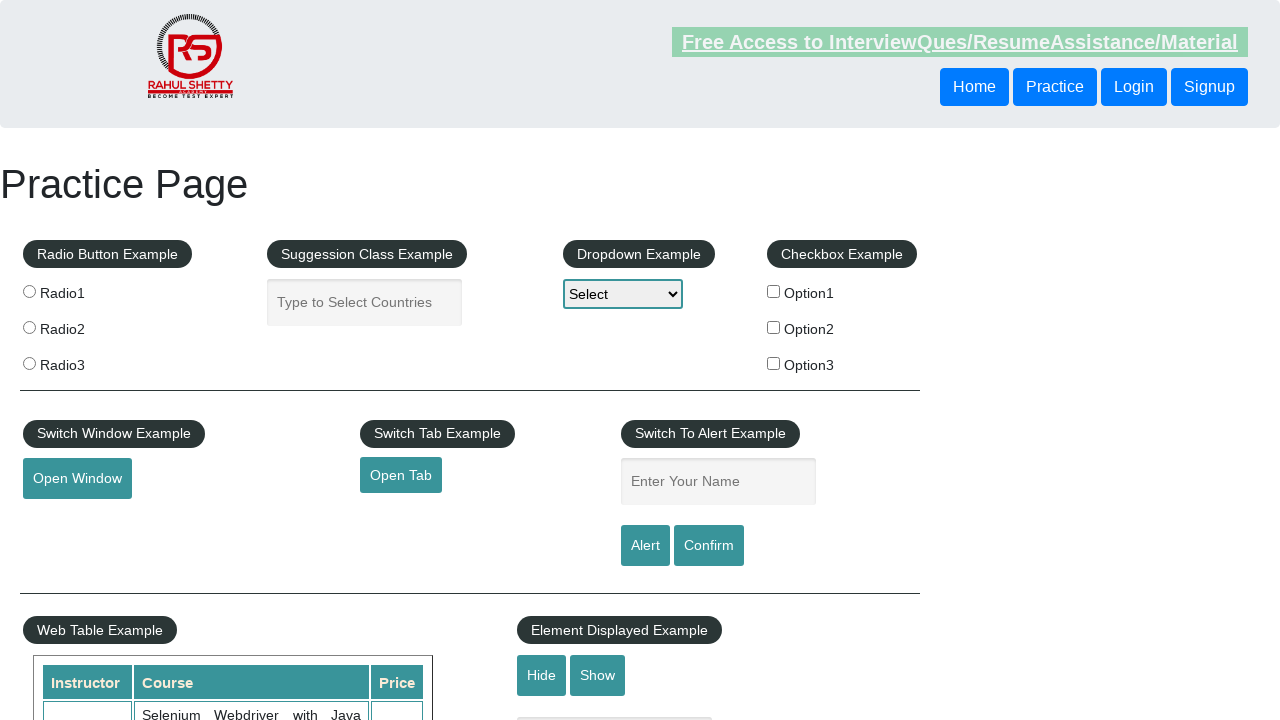

Located footer section with ID 'gf-BIG'
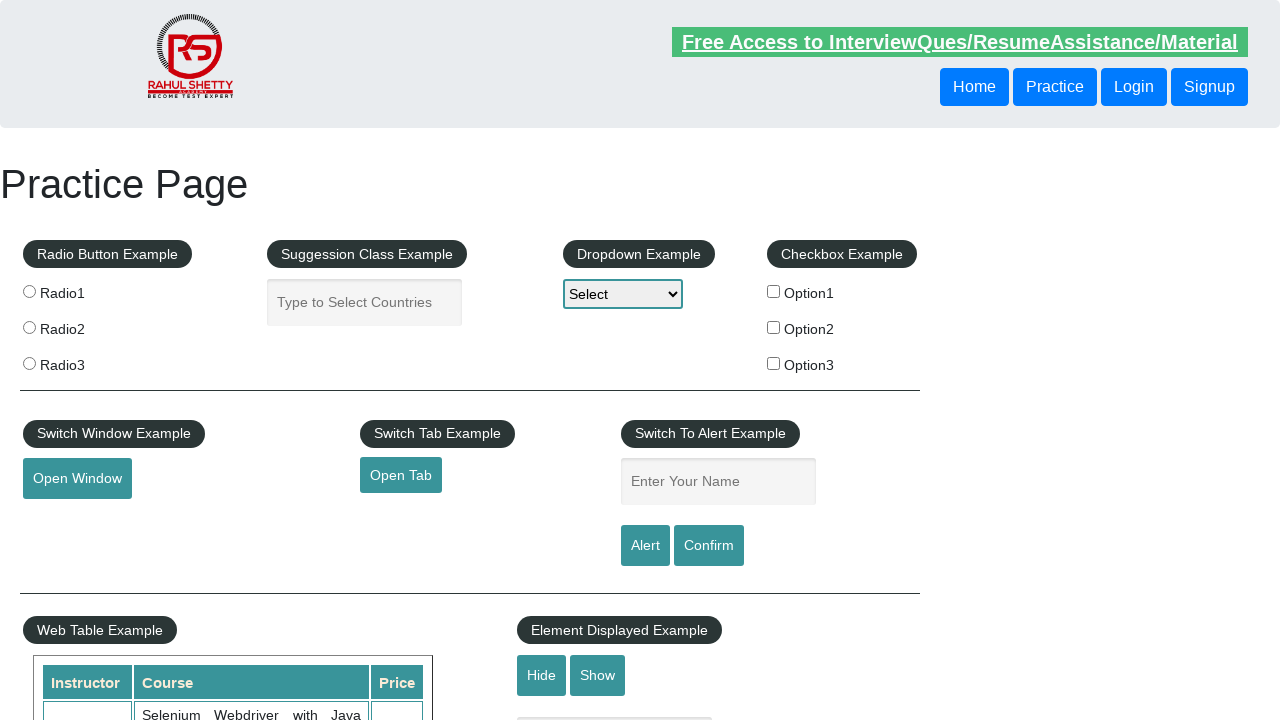

Located first column in footer table
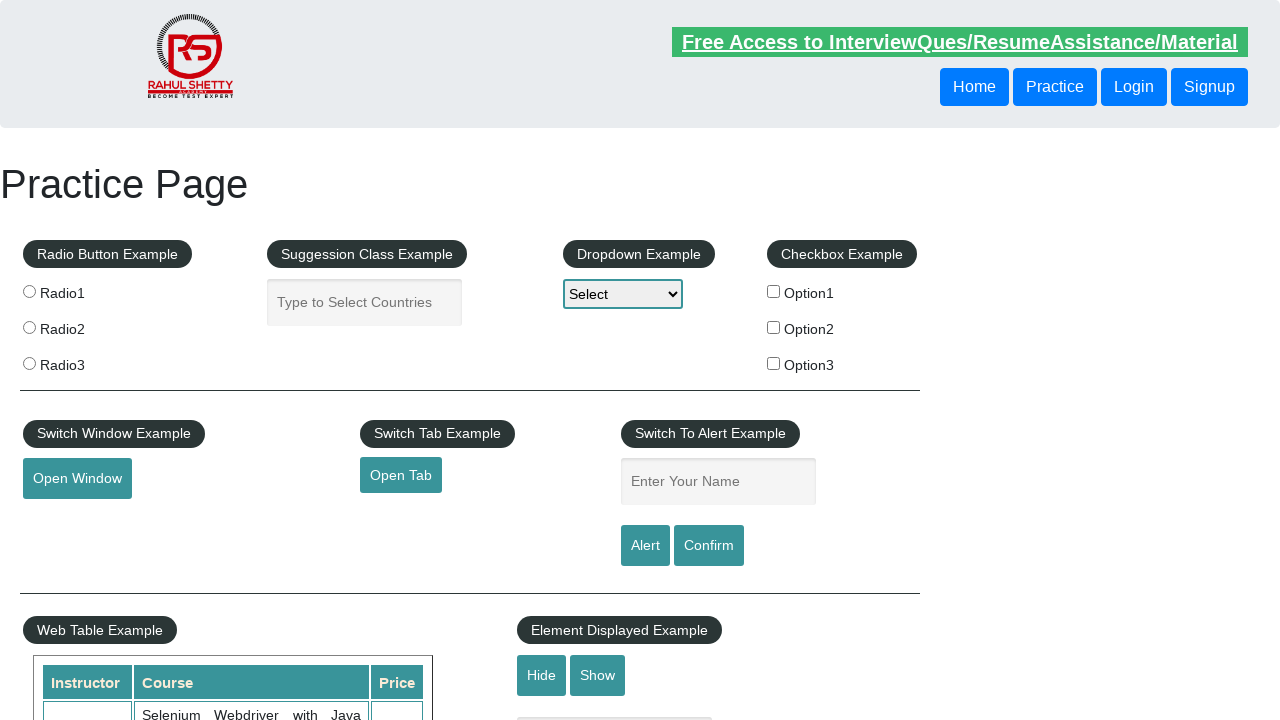

Found 5 links in footer column
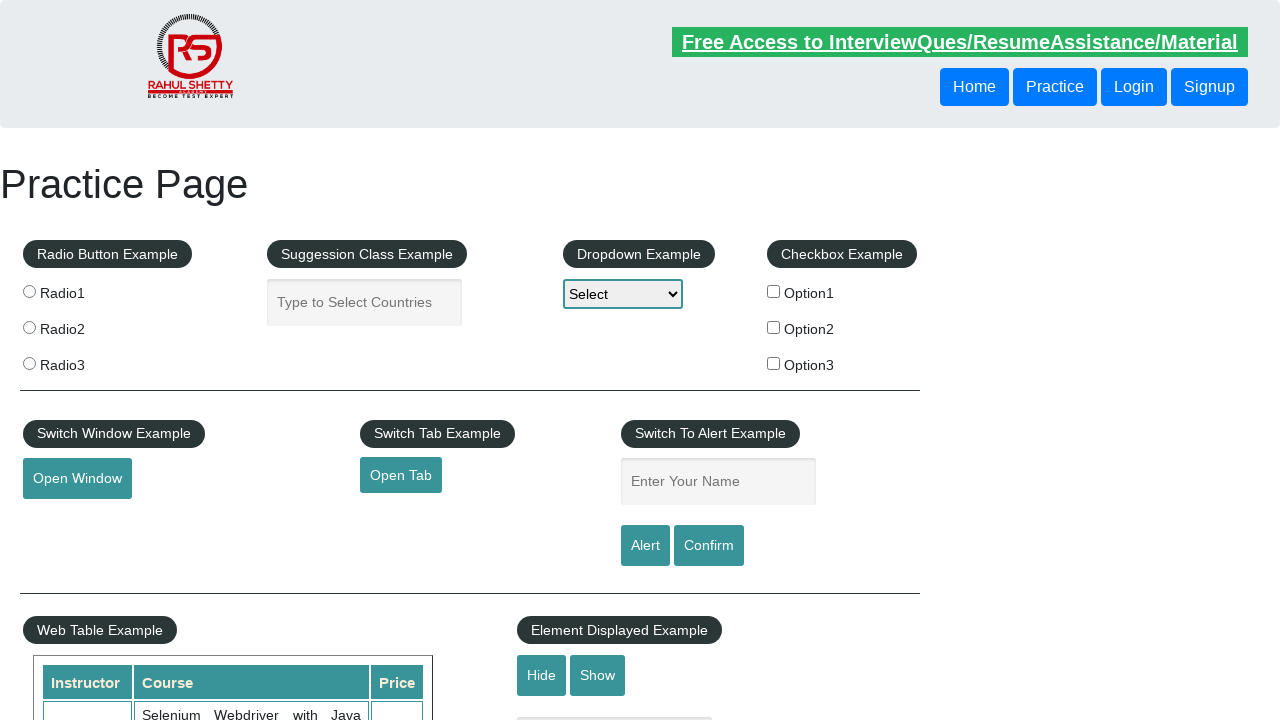

Ctrl+clicked link 1 to open in new tab at (68, 520) on #gf-BIG >> xpath=//table/tbody/tr/td[1]/ul >> a >> nth=1
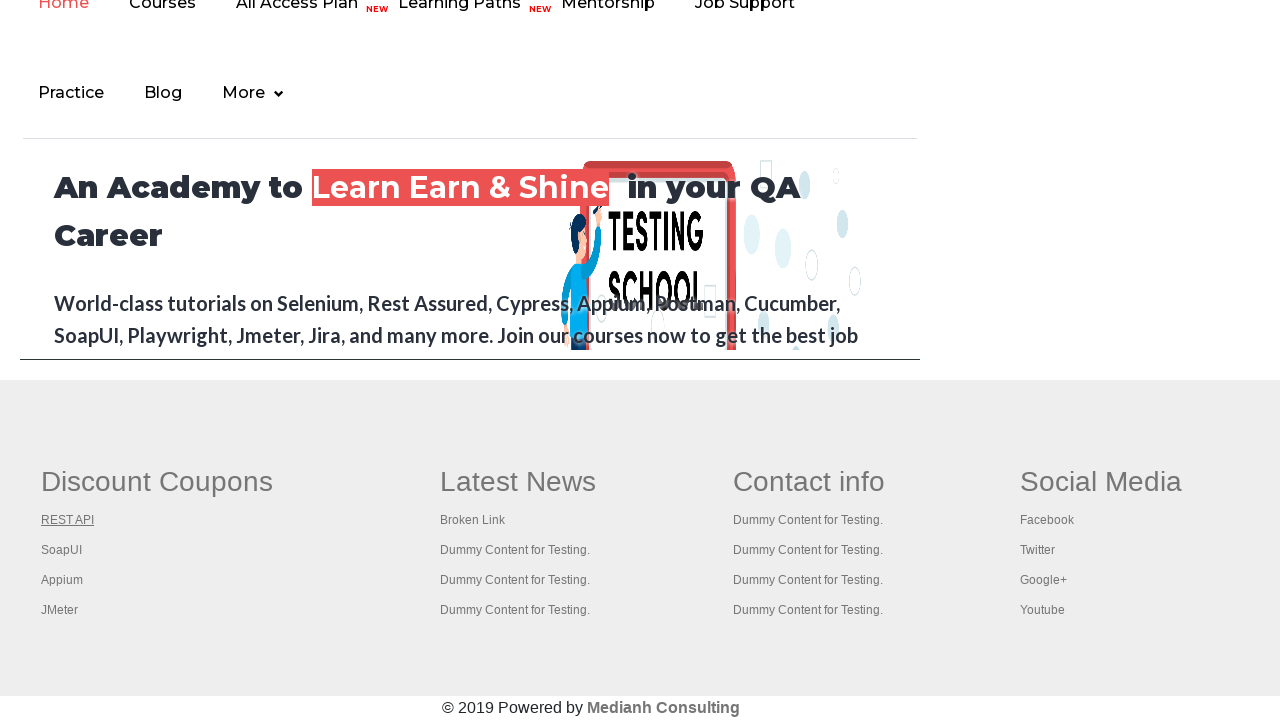

Waited 1000ms after opening link 1
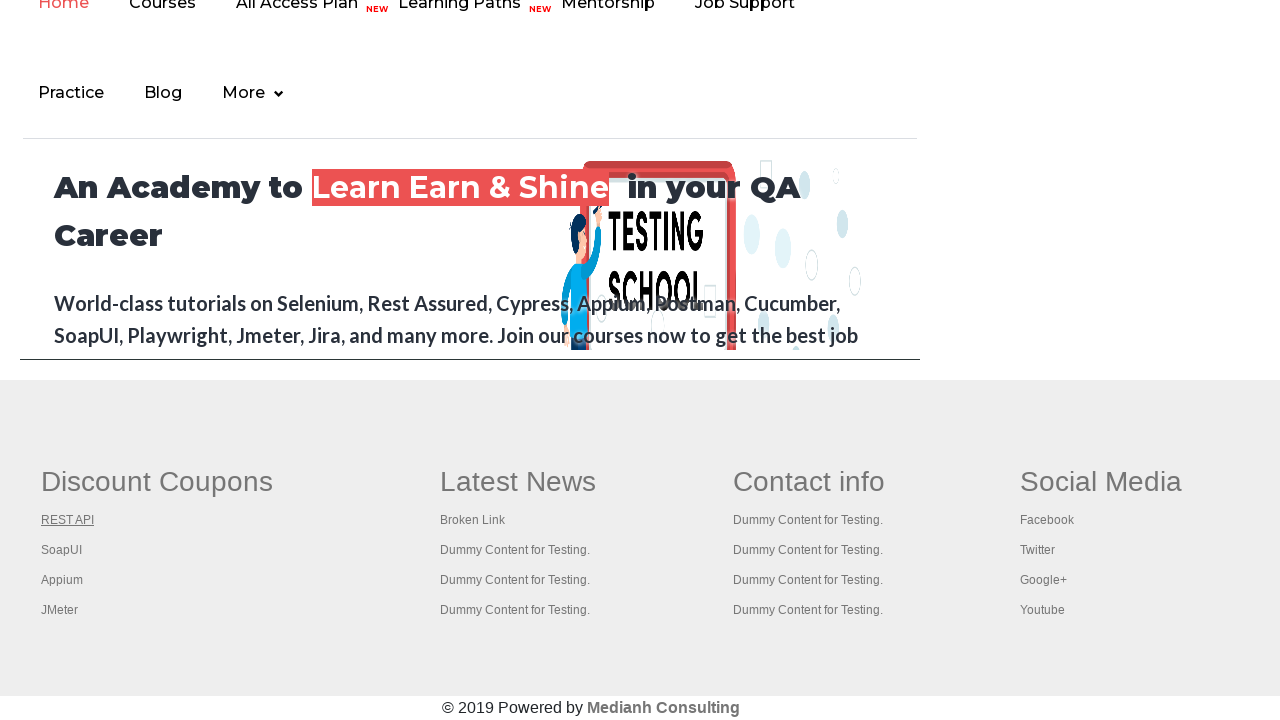

Ctrl+clicked link 2 to open in new tab at (62, 550) on #gf-BIG >> xpath=//table/tbody/tr/td[1]/ul >> a >> nth=2
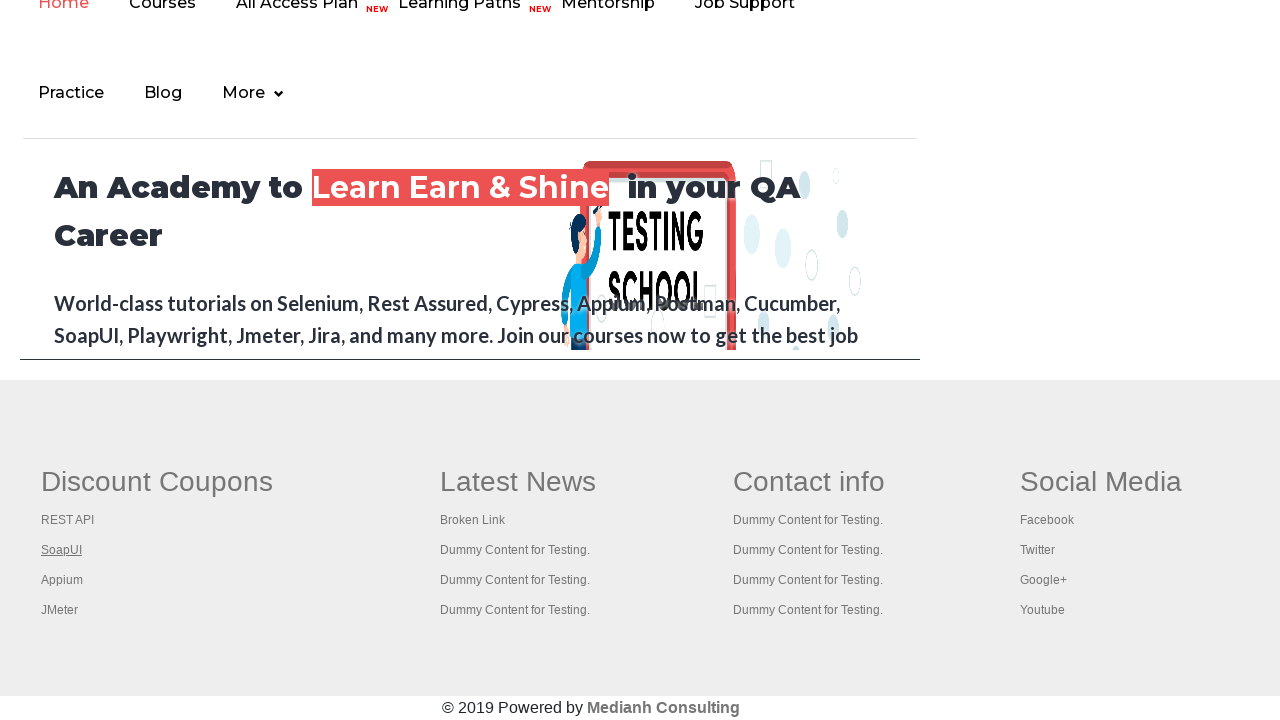

Waited 1000ms after opening link 2
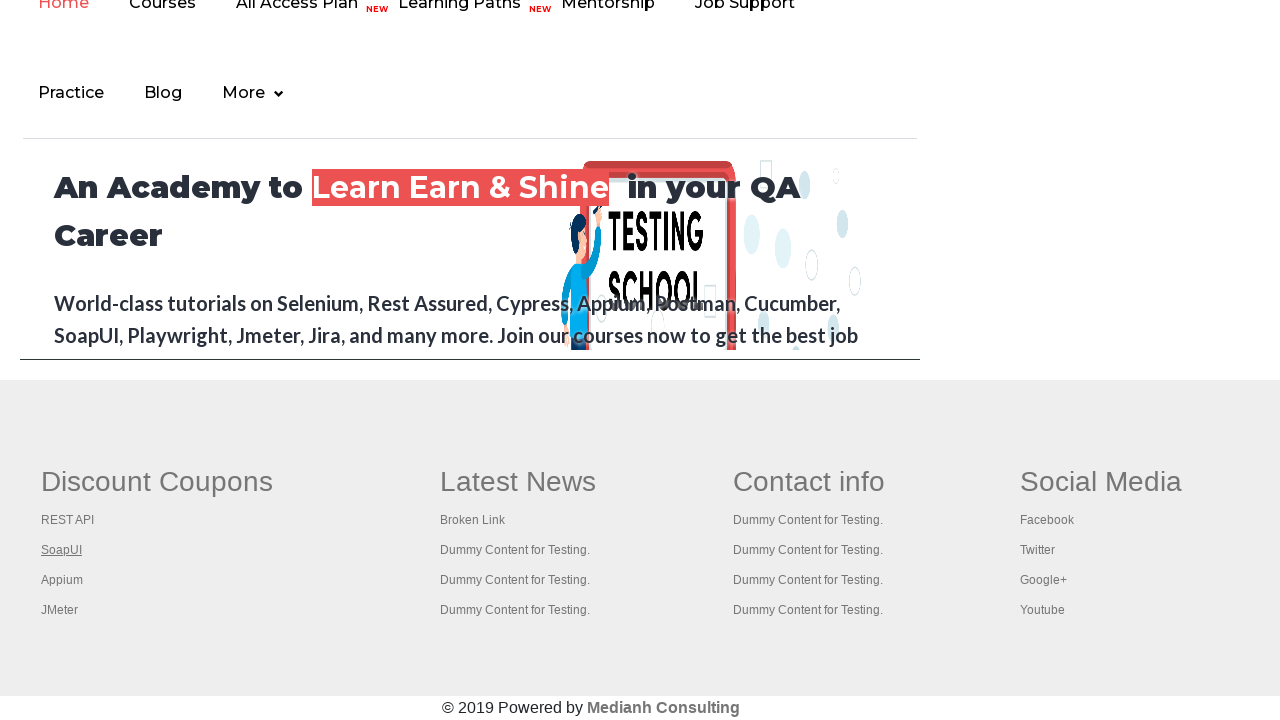

Ctrl+clicked link 3 to open in new tab at (62, 580) on #gf-BIG >> xpath=//table/tbody/tr/td[1]/ul >> a >> nth=3
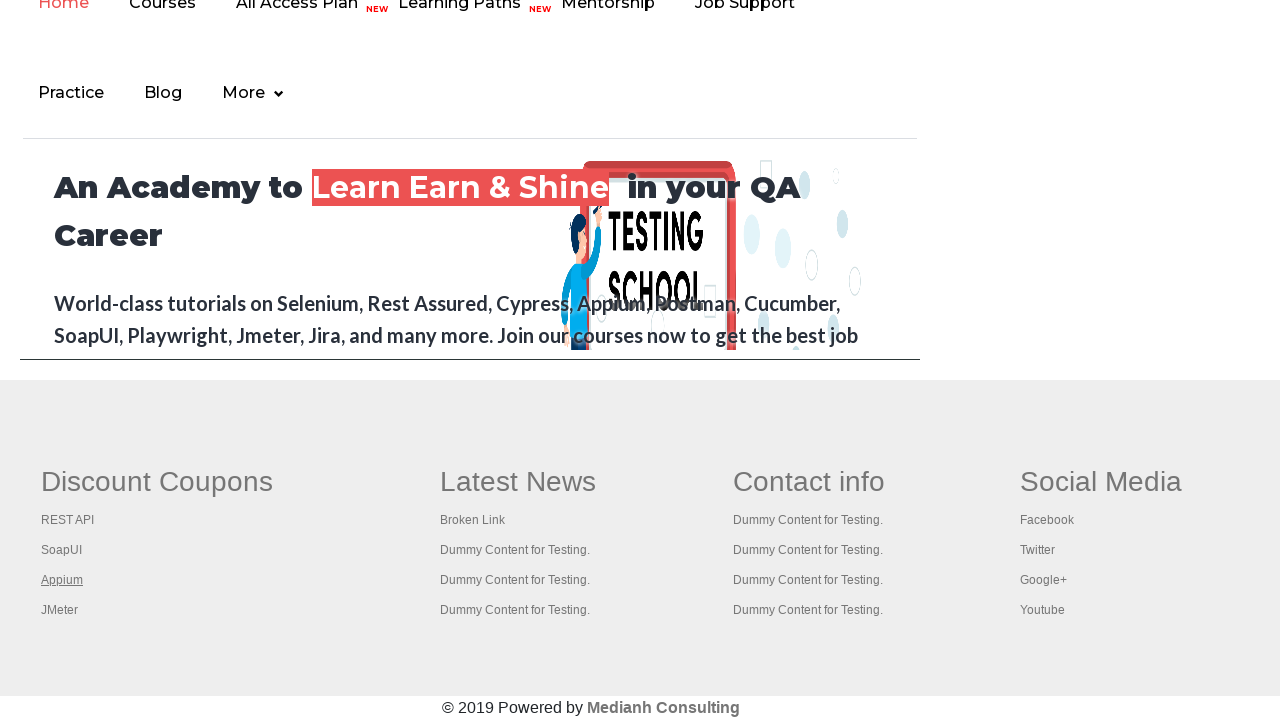

Waited 1000ms after opening link 3
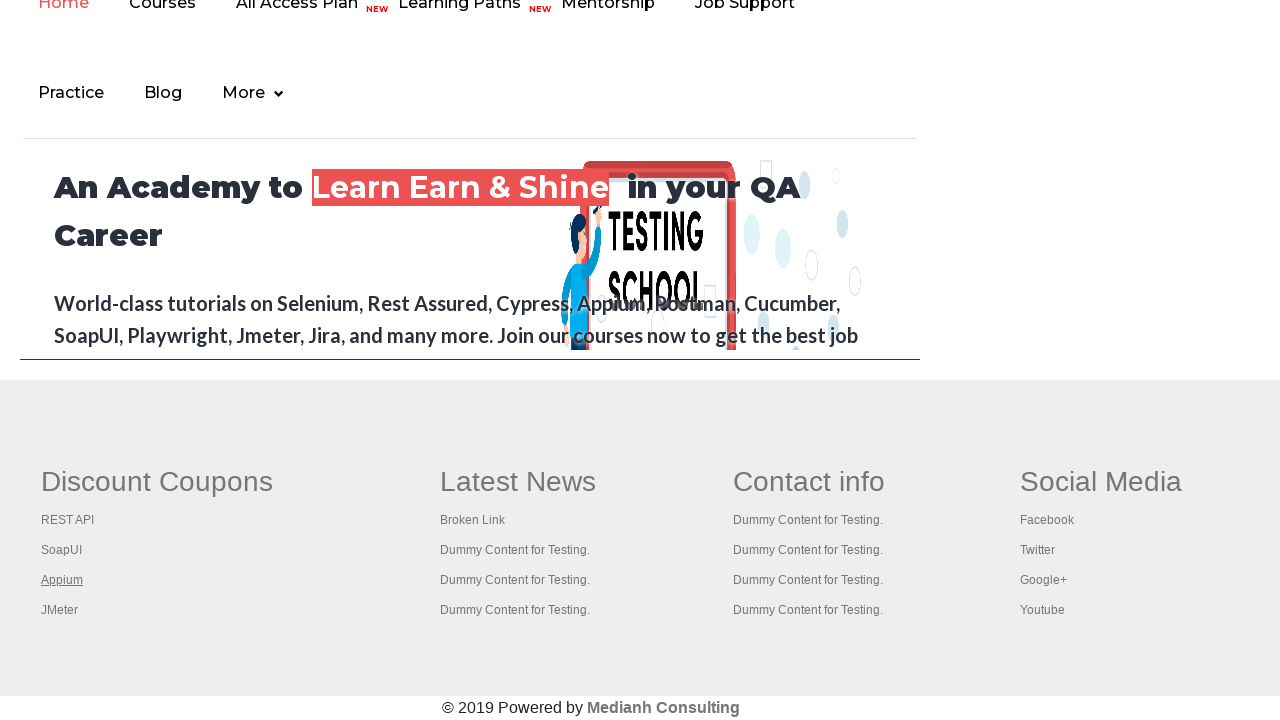

Ctrl+clicked link 4 to open in new tab at (60, 610) on #gf-BIG >> xpath=//table/tbody/tr/td[1]/ul >> a >> nth=4
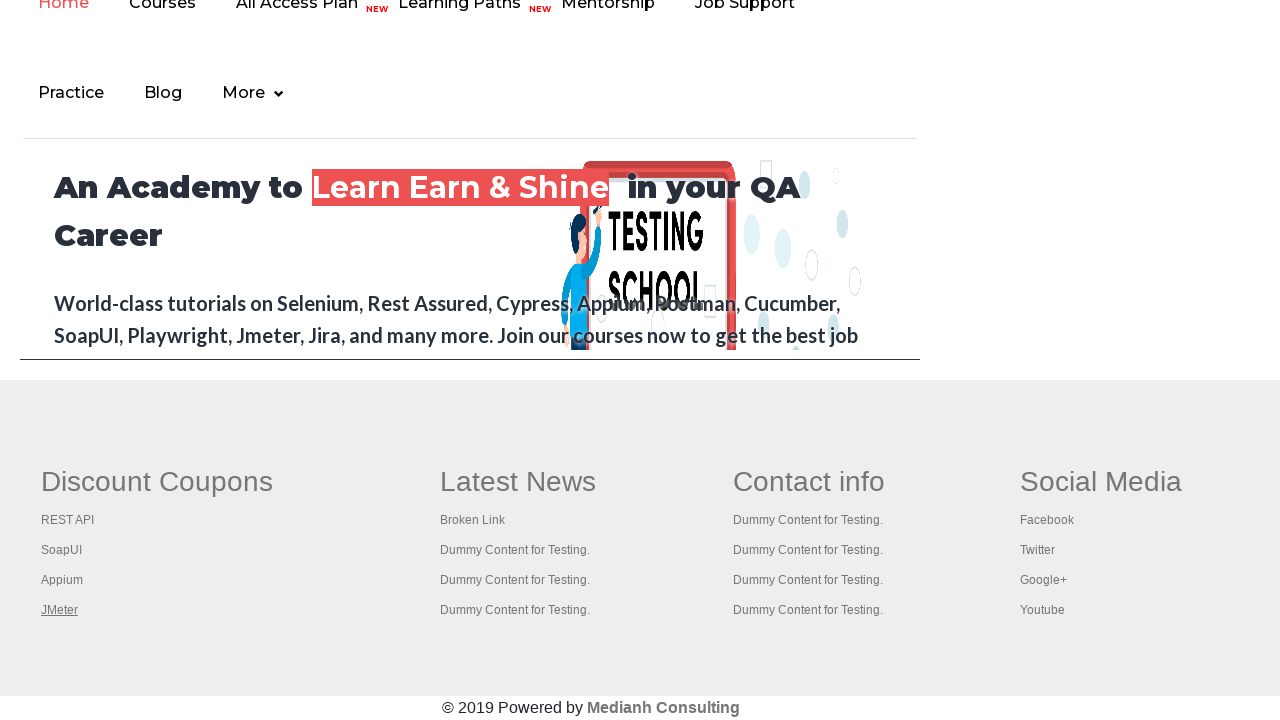

Waited 1000ms after opening link 4
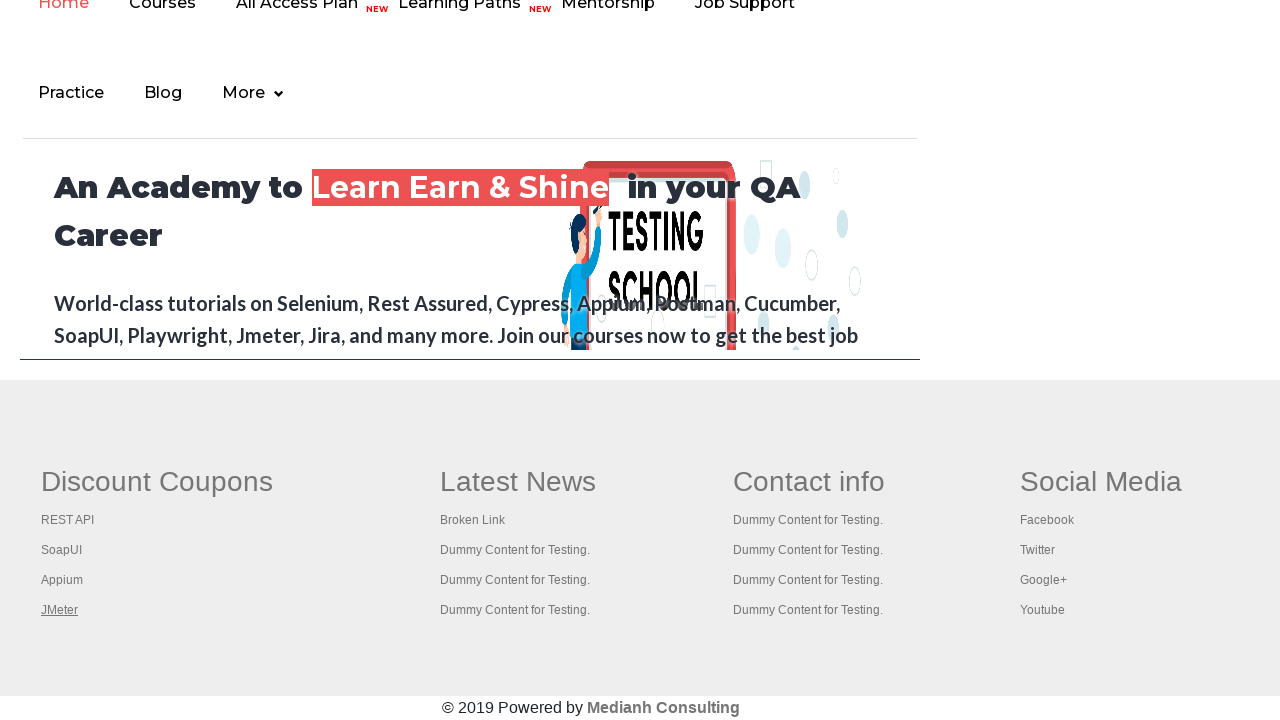

Retrieved all open tabs, total count: 5
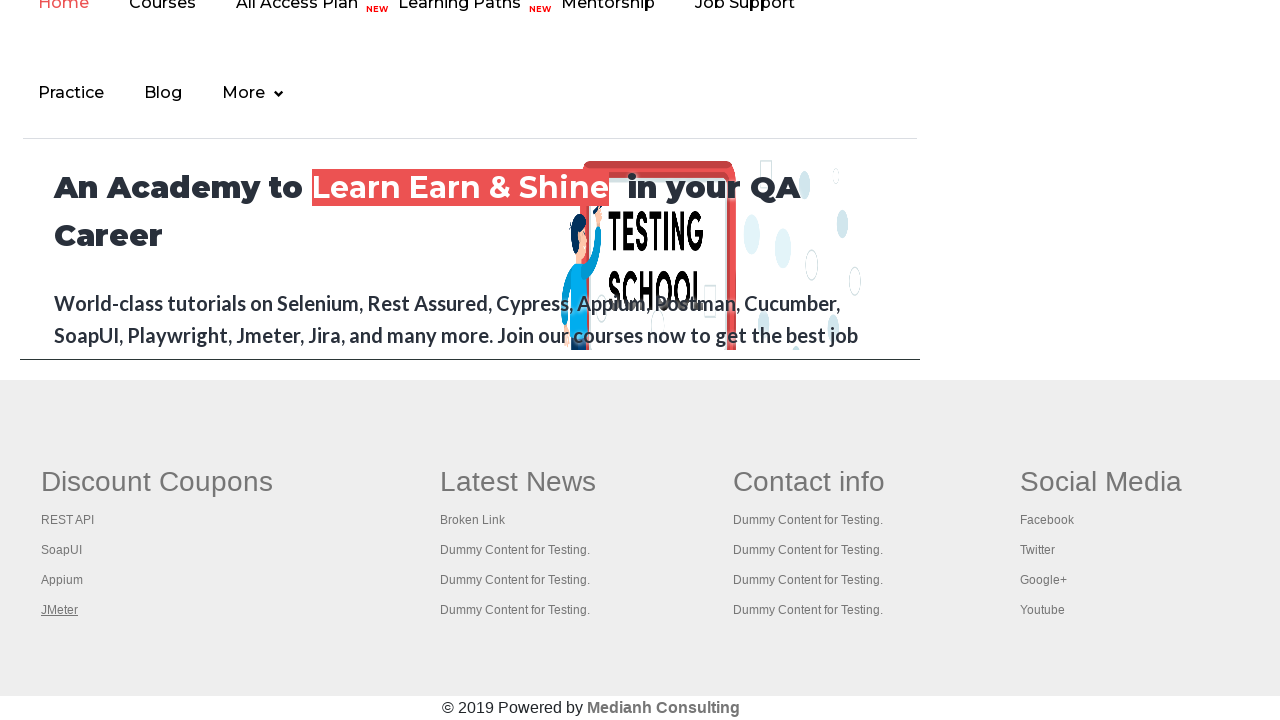

Brought tab to front
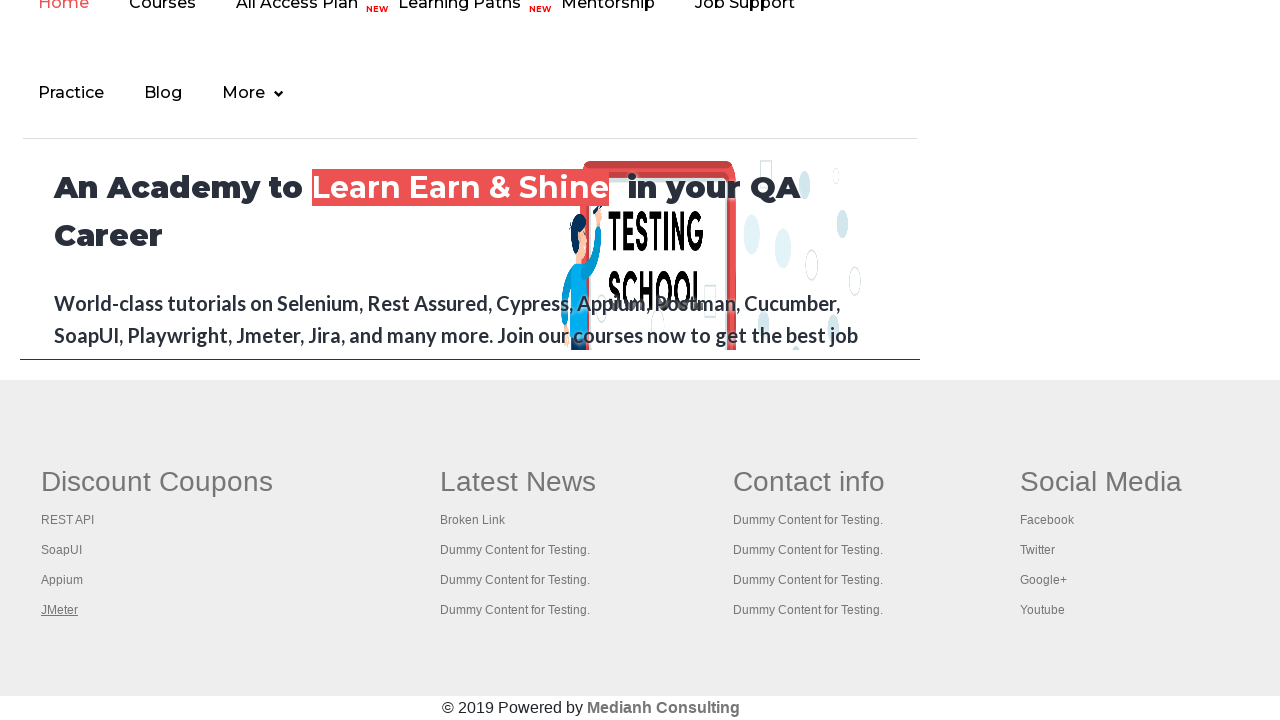

Waited 500ms for tab to become active
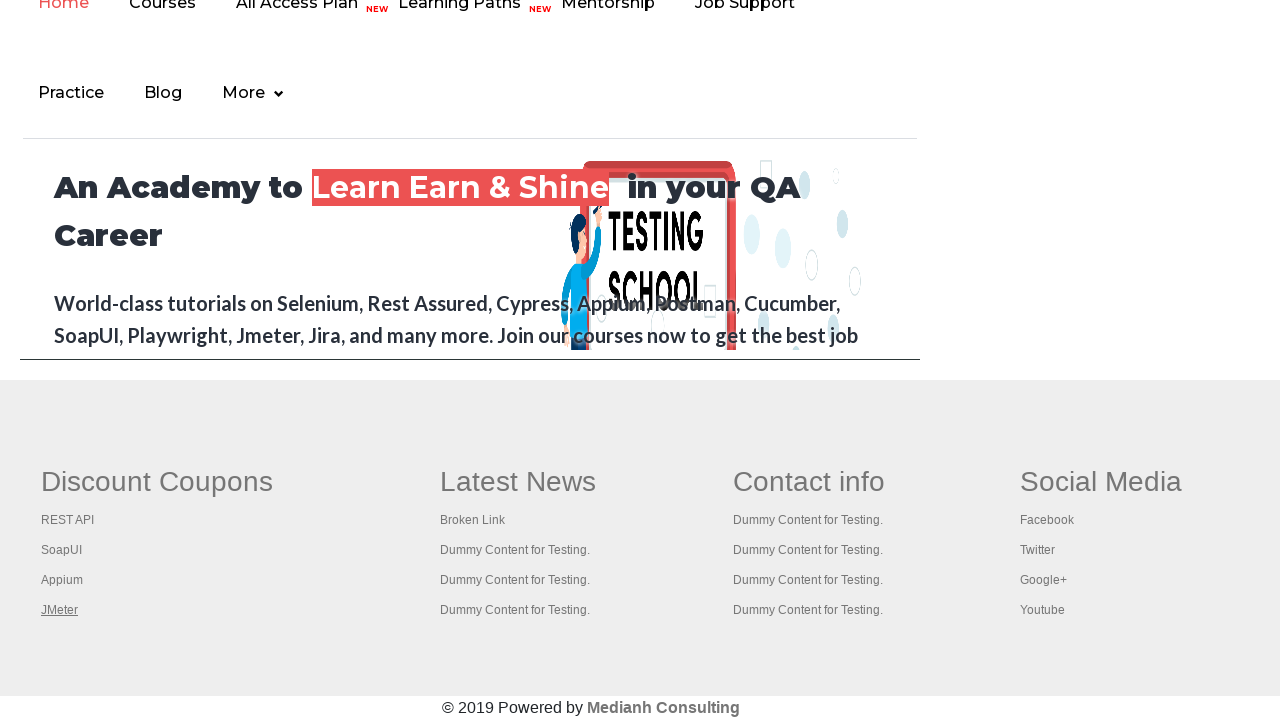

Brought tab to front
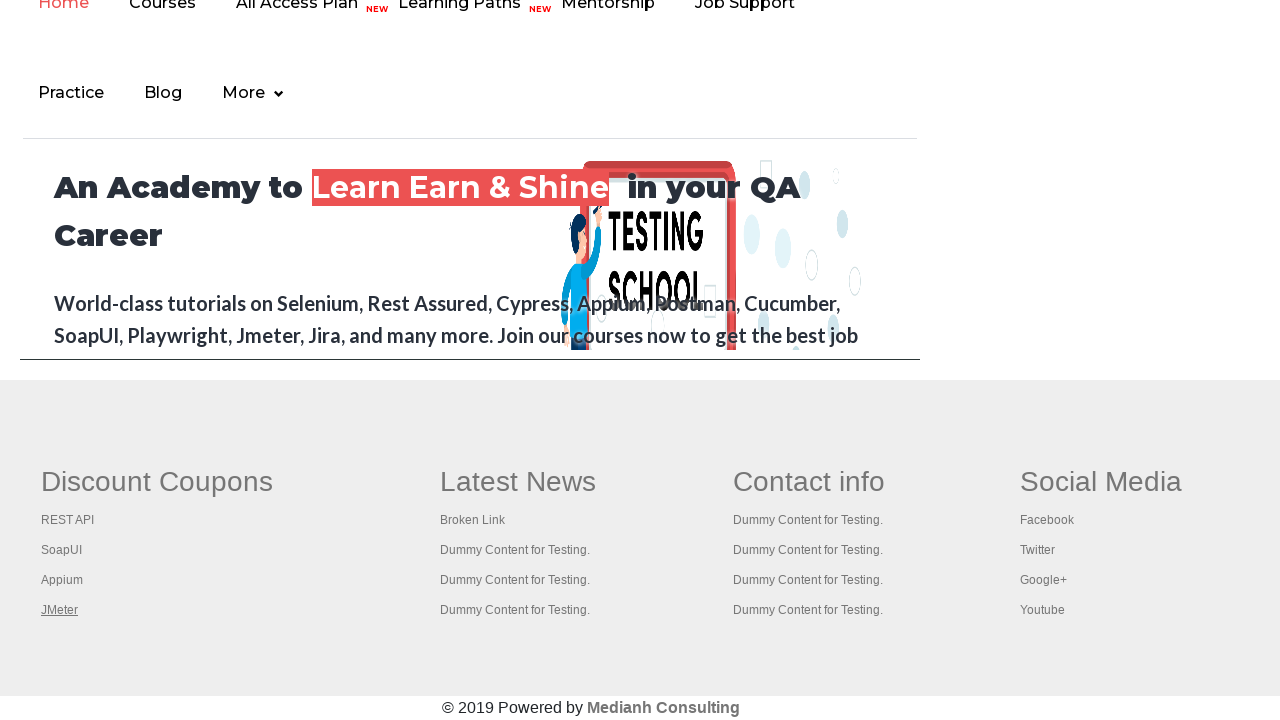

Waited 500ms for tab to become active
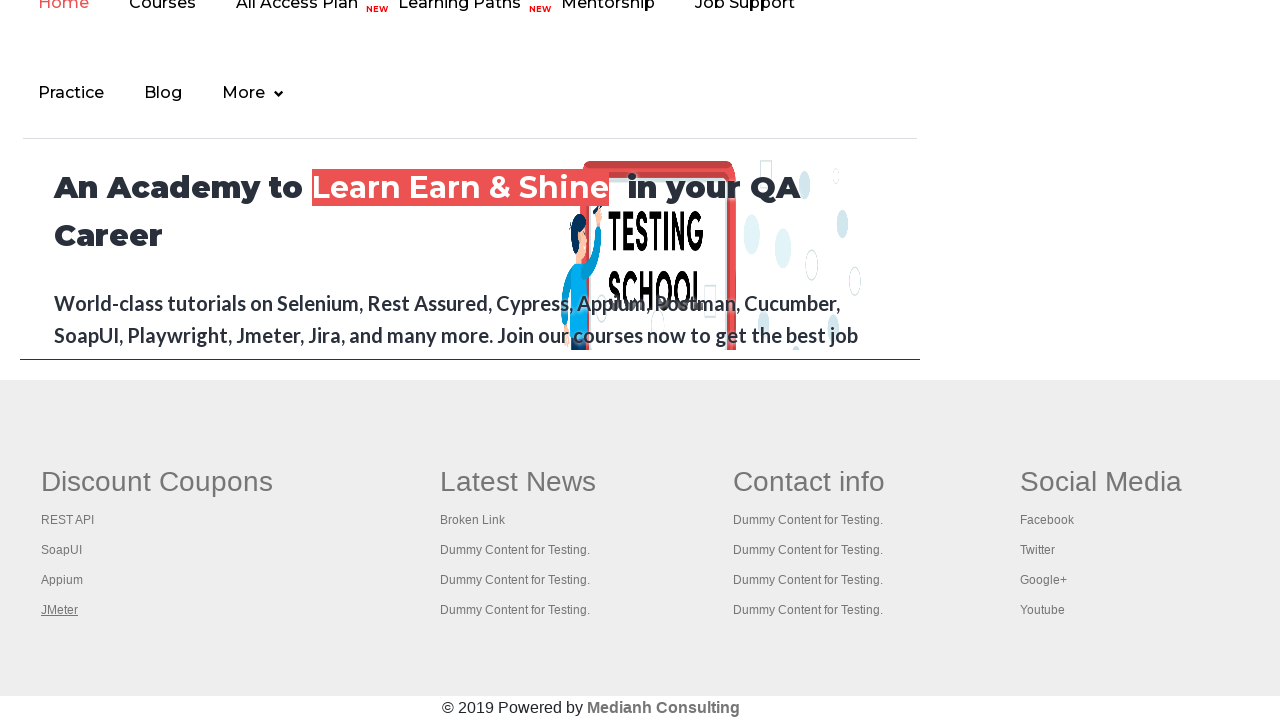

Brought tab to front
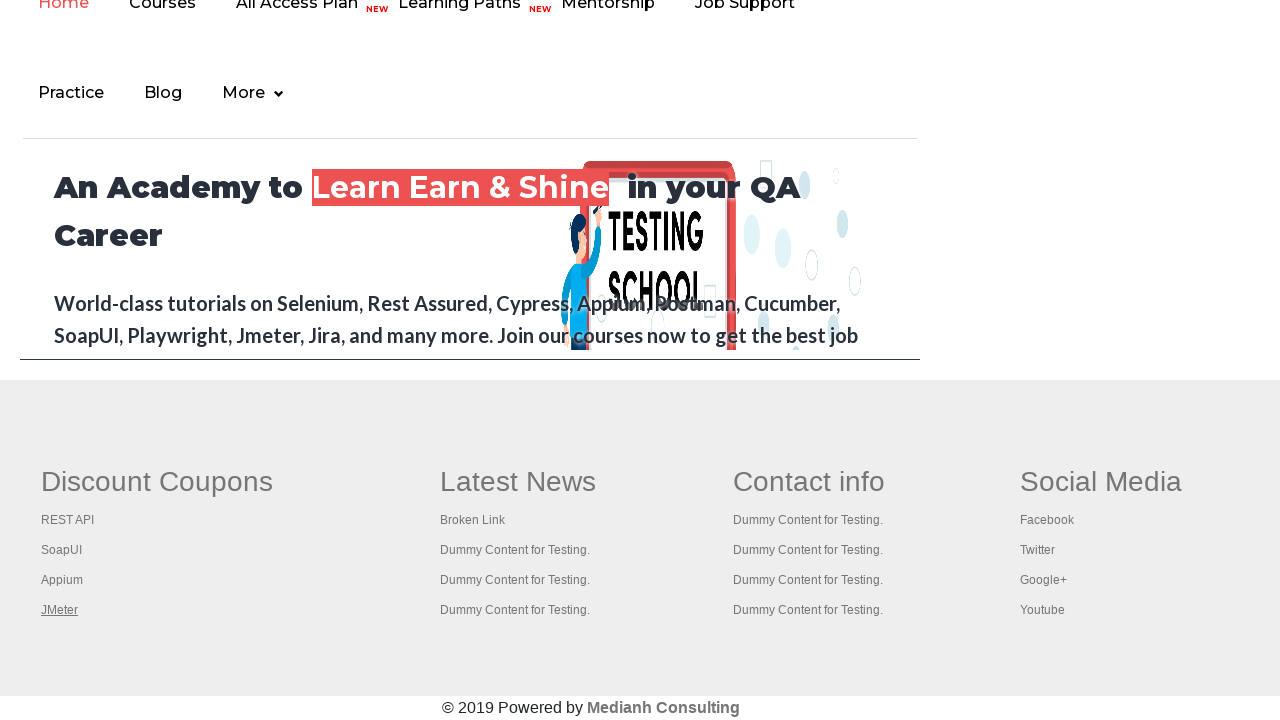

Waited 500ms for tab to become active
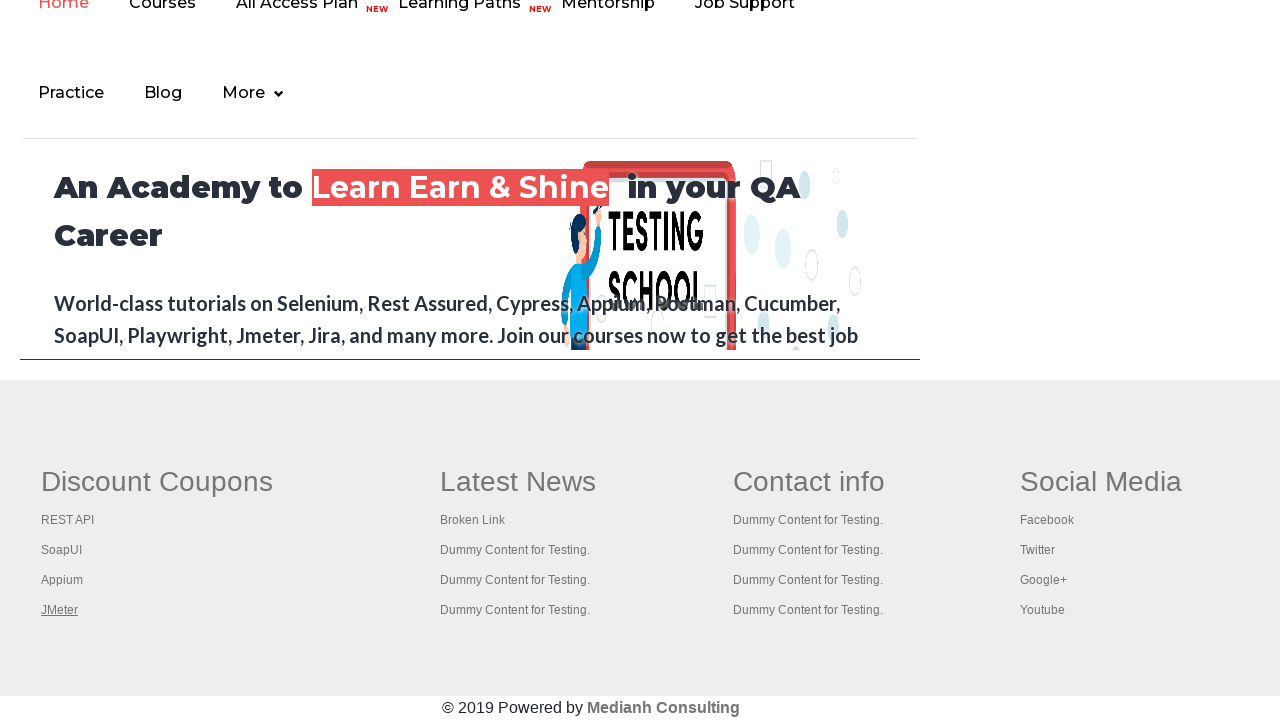

Brought tab to front
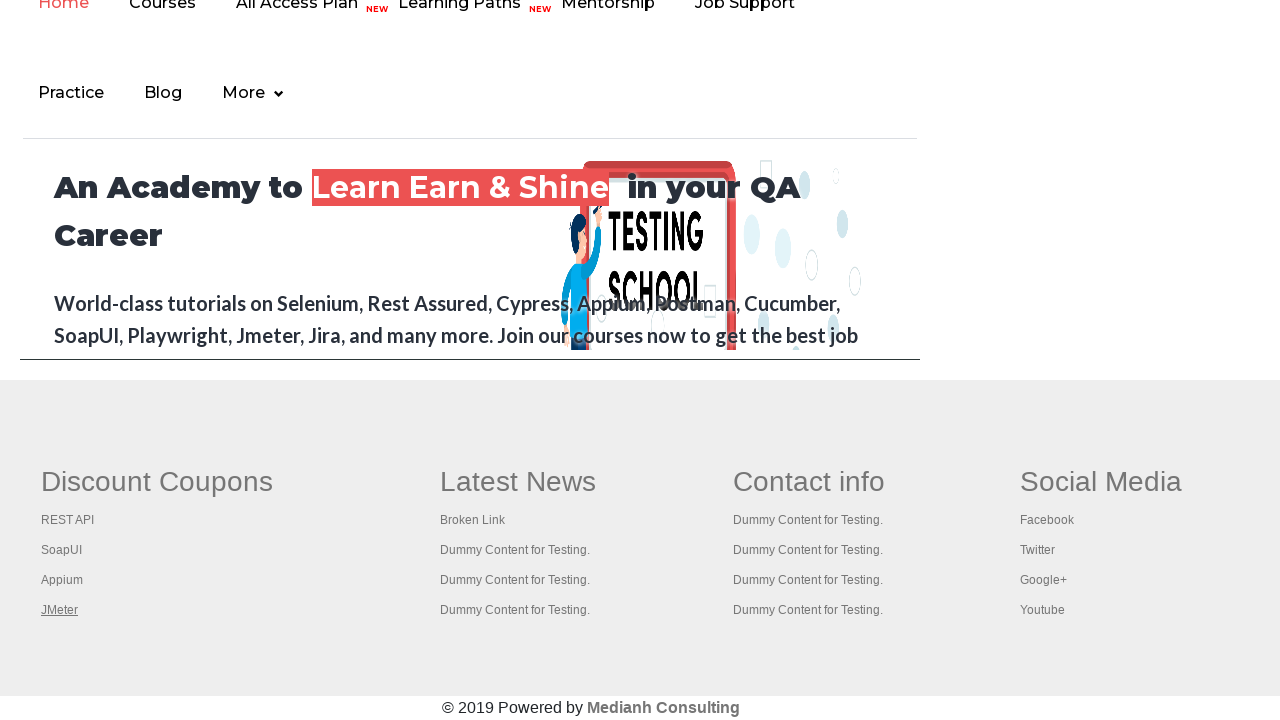

Waited 500ms for tab to become active
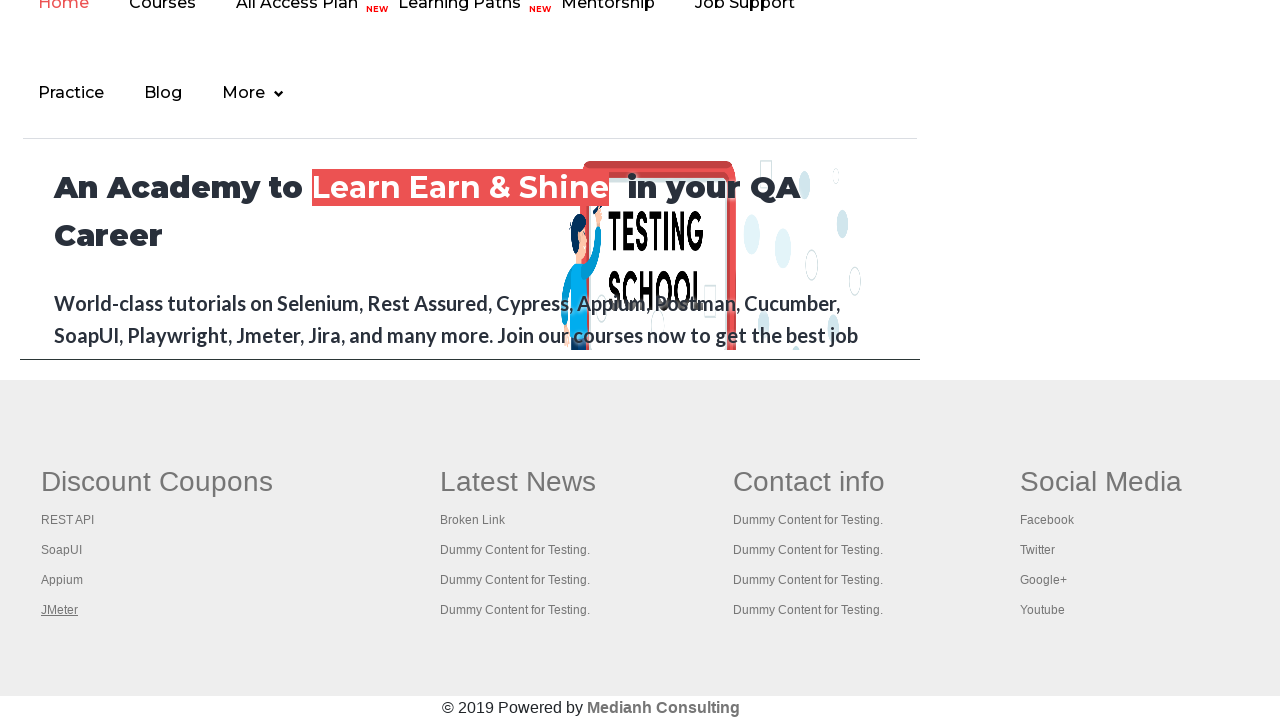

Brought tab to front
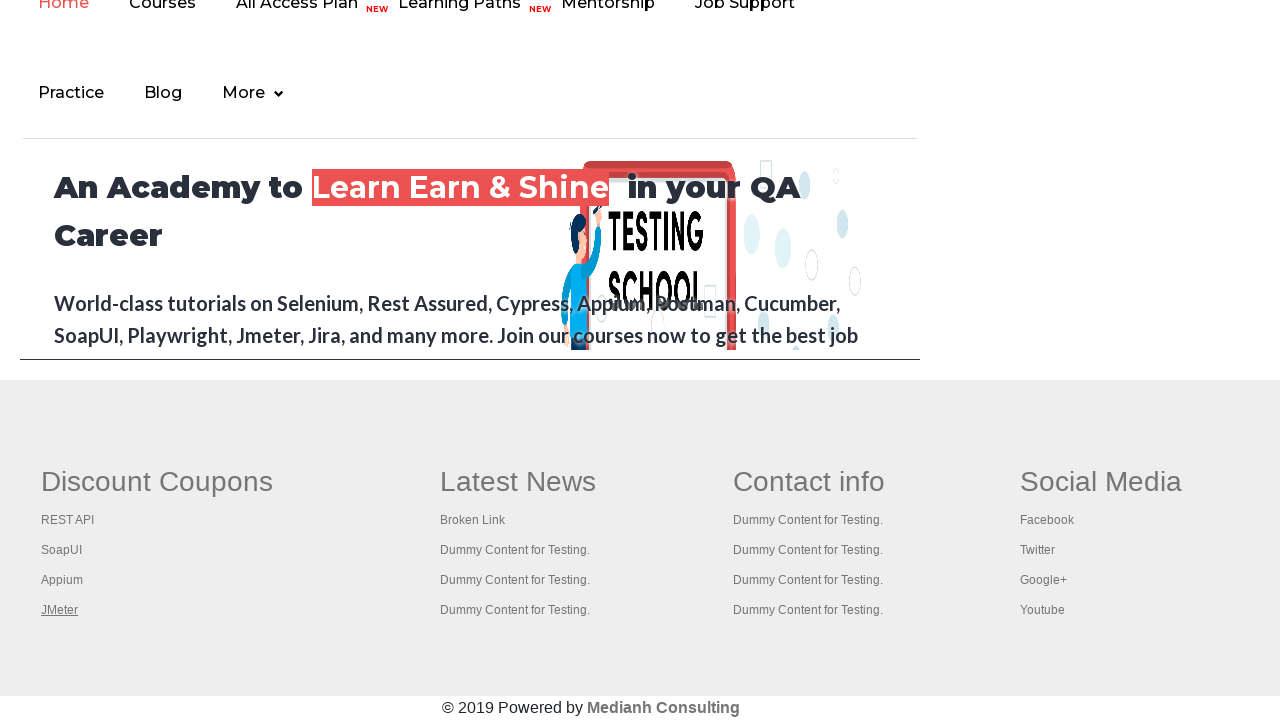

Waited 500ms for tab to become active
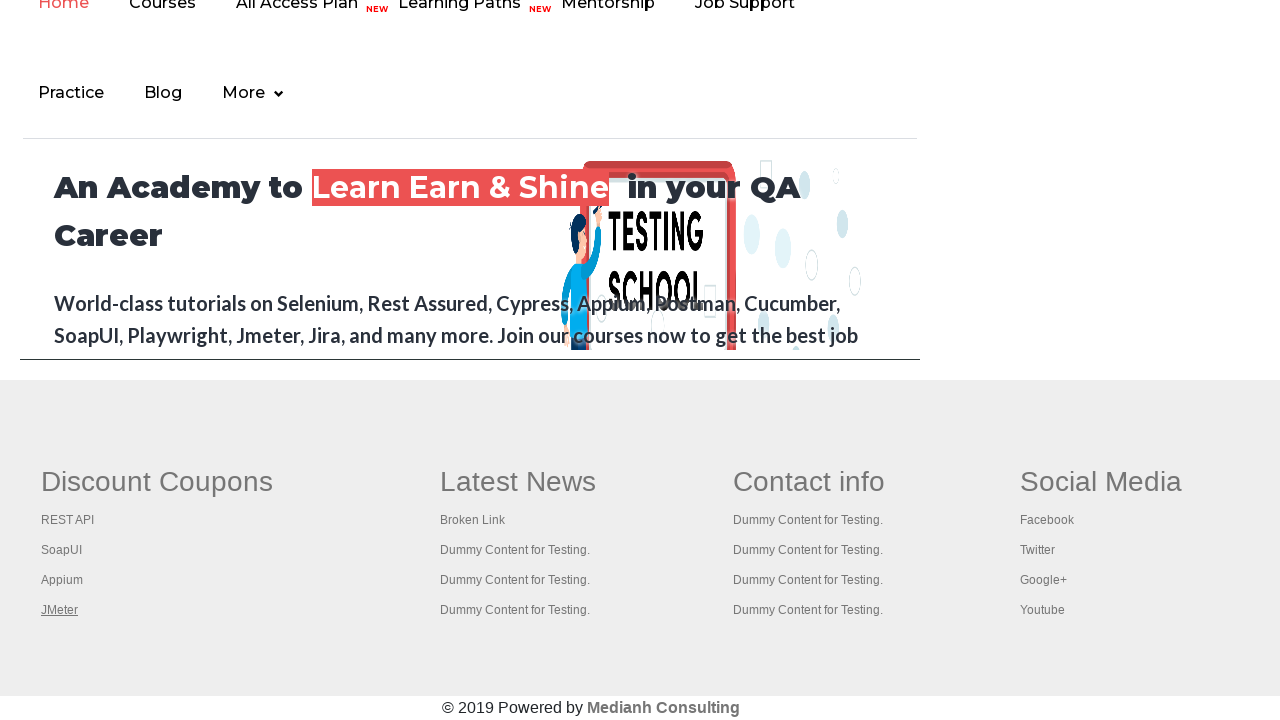

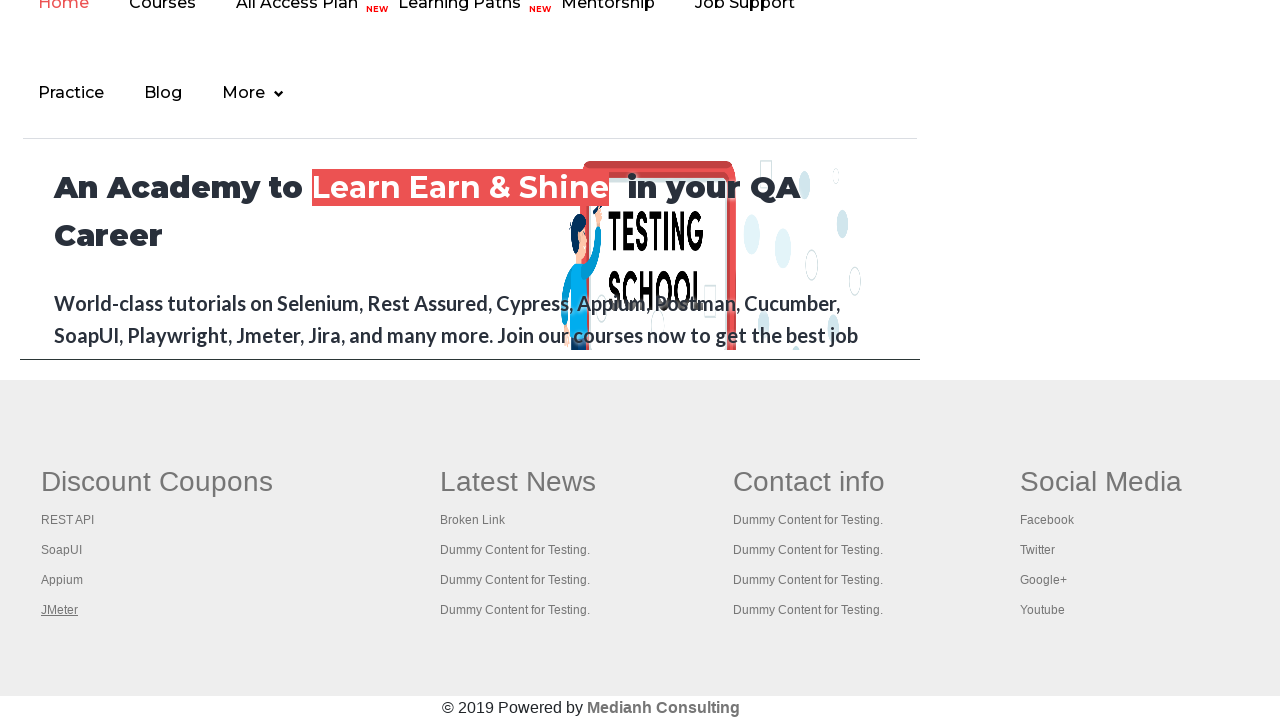